Visits the QAuth login page and verifies that the username input field is visible on the page

Starting URL: https://smoothwall.auth.qoria-stg.cloud/?redirect_uri=https%3A%2F%2Fportal-qa.smoothwall.cloud

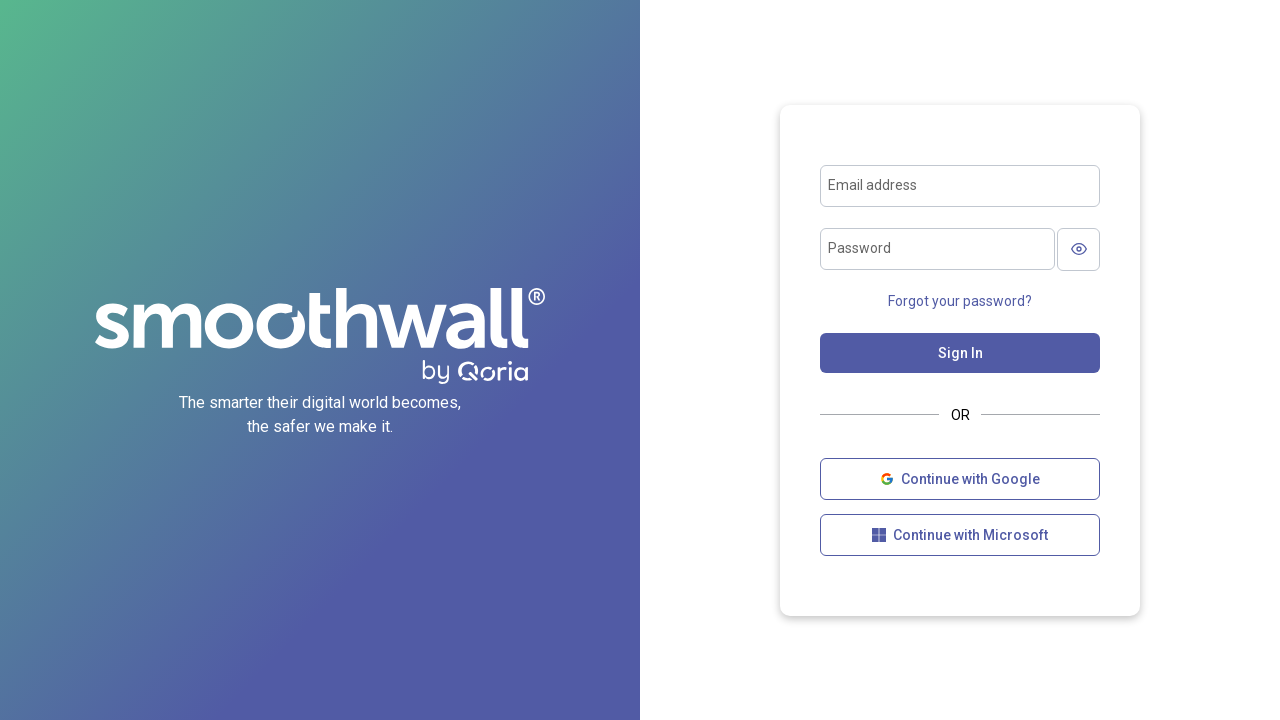

Navigated to QAuth login page
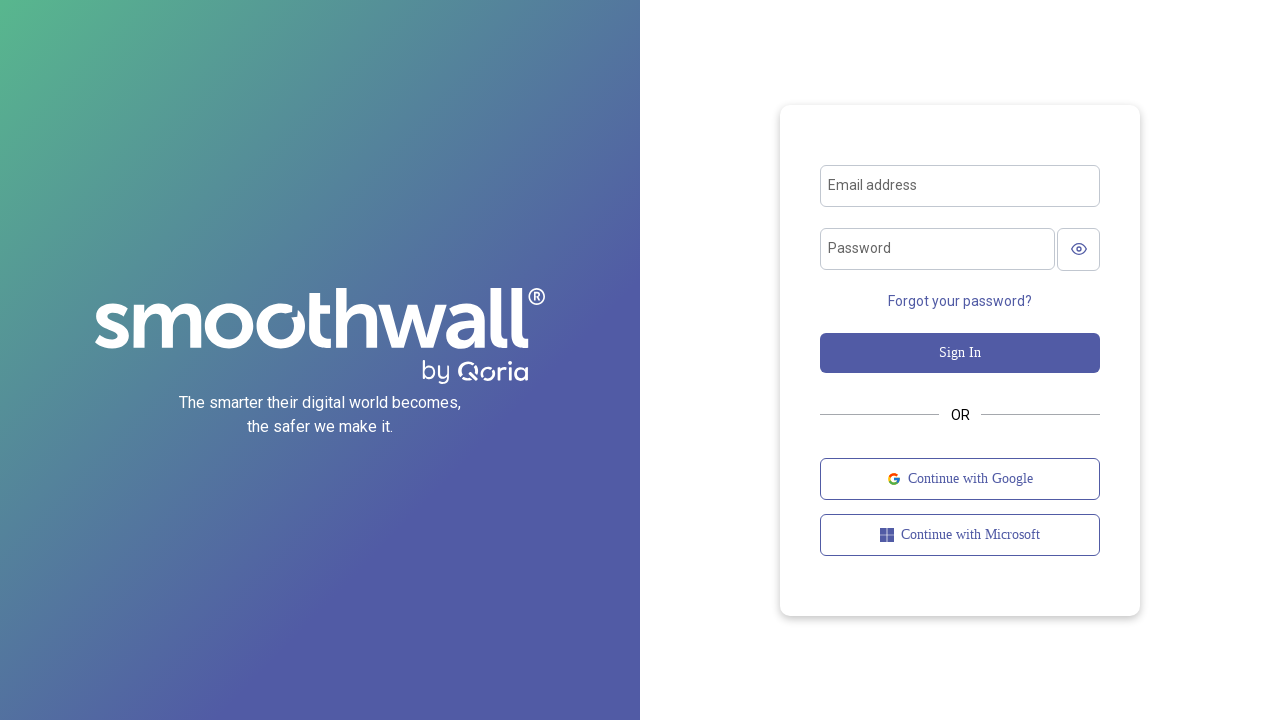

Username input field is visible on the Login Page
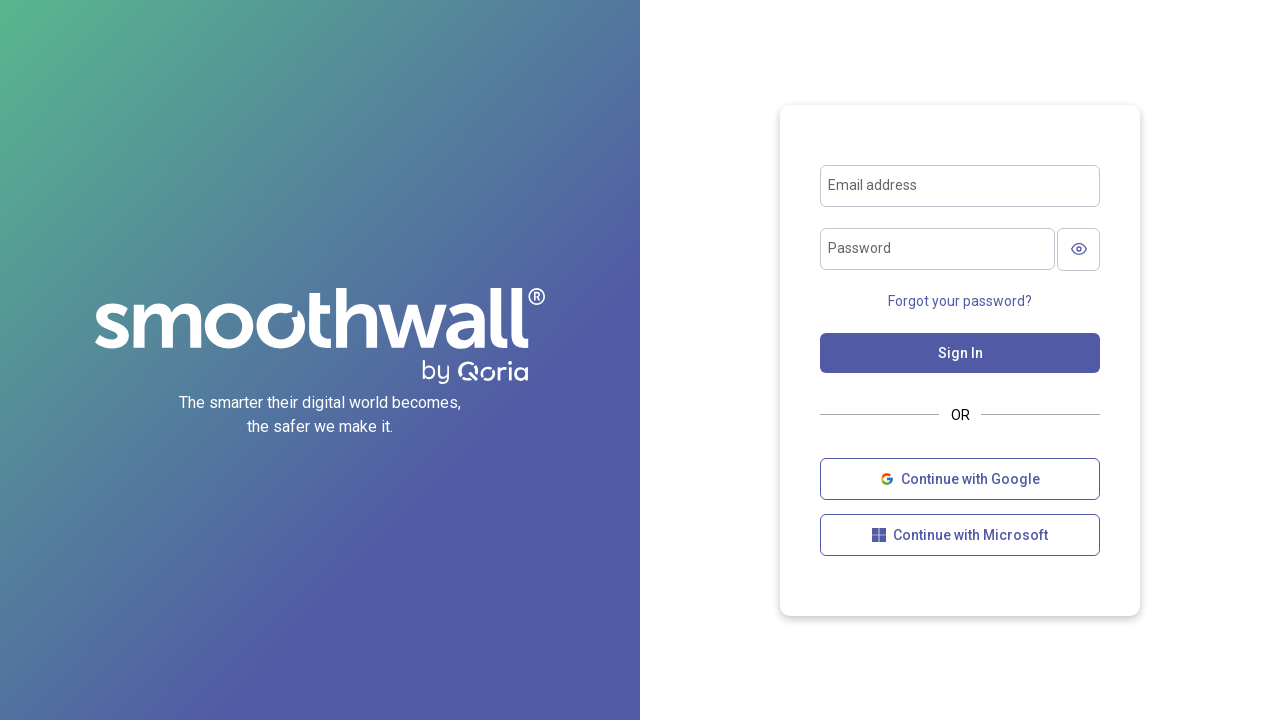

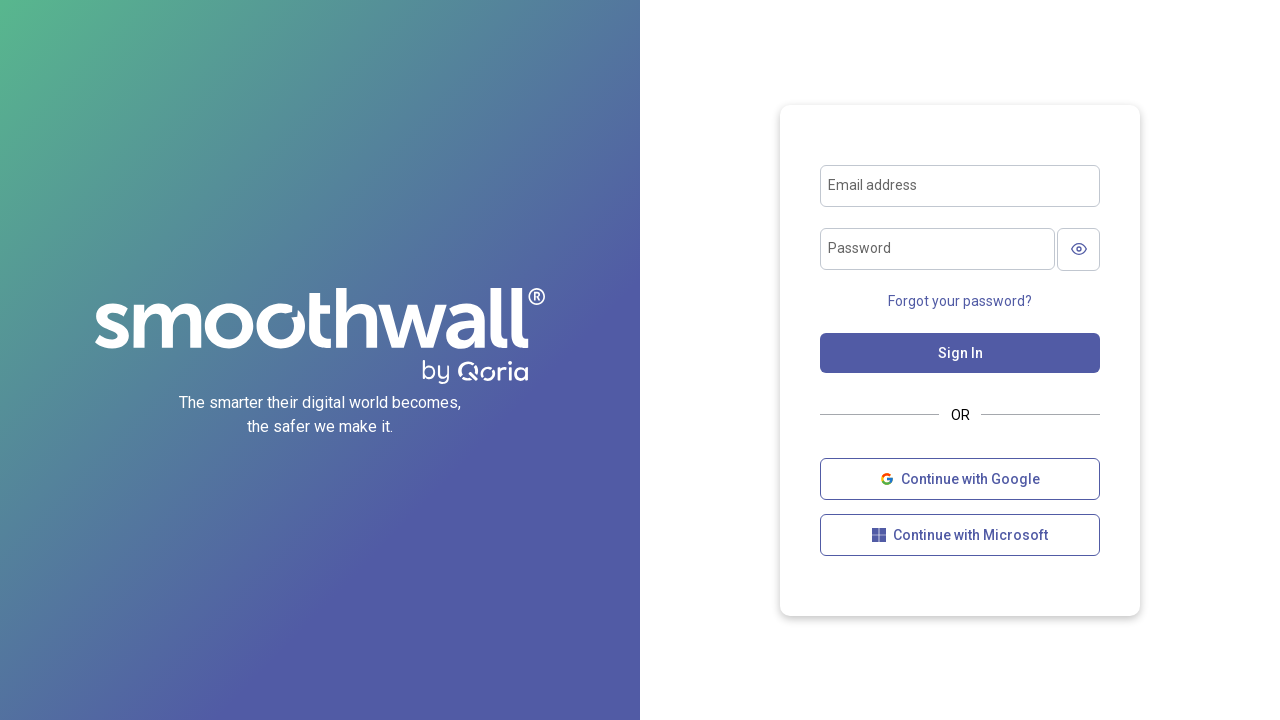